Tests a registration form by filling all required input fields with test data, submitting the form, and verifying the success message is displayed.

Starting URL: http://suninjuly.github.io/registration1.html

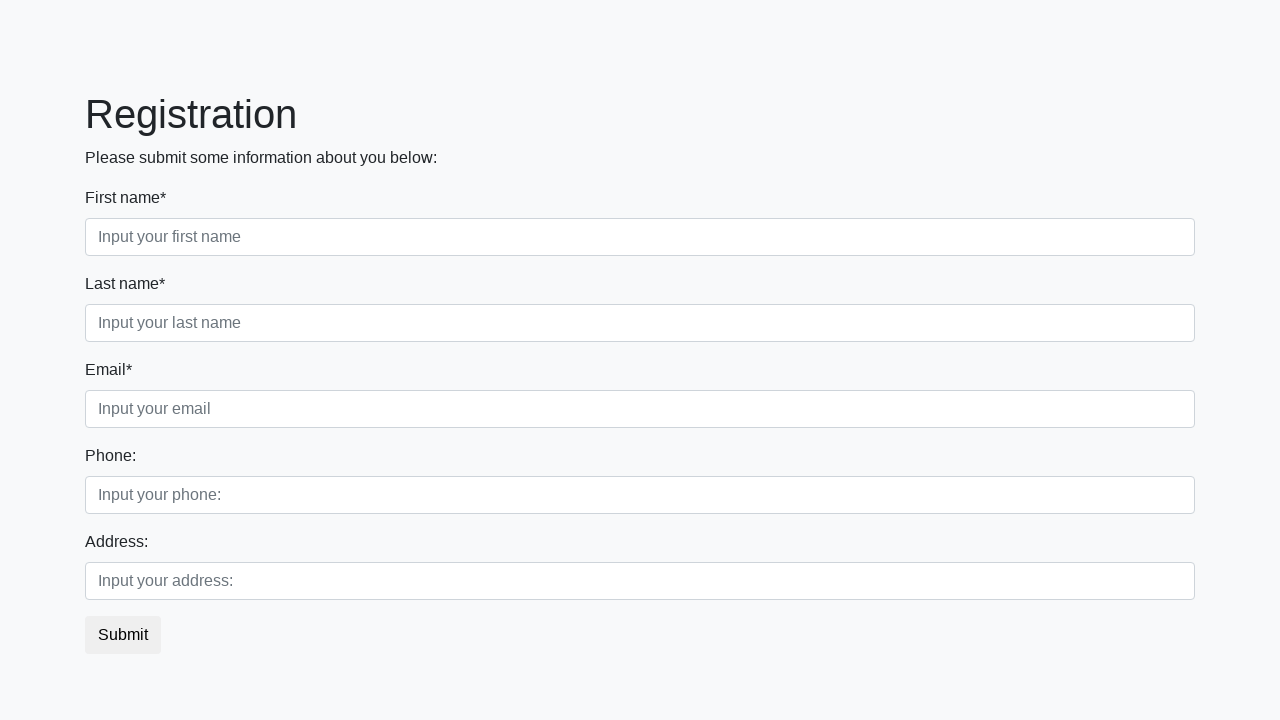

Located all required input fields on registration form
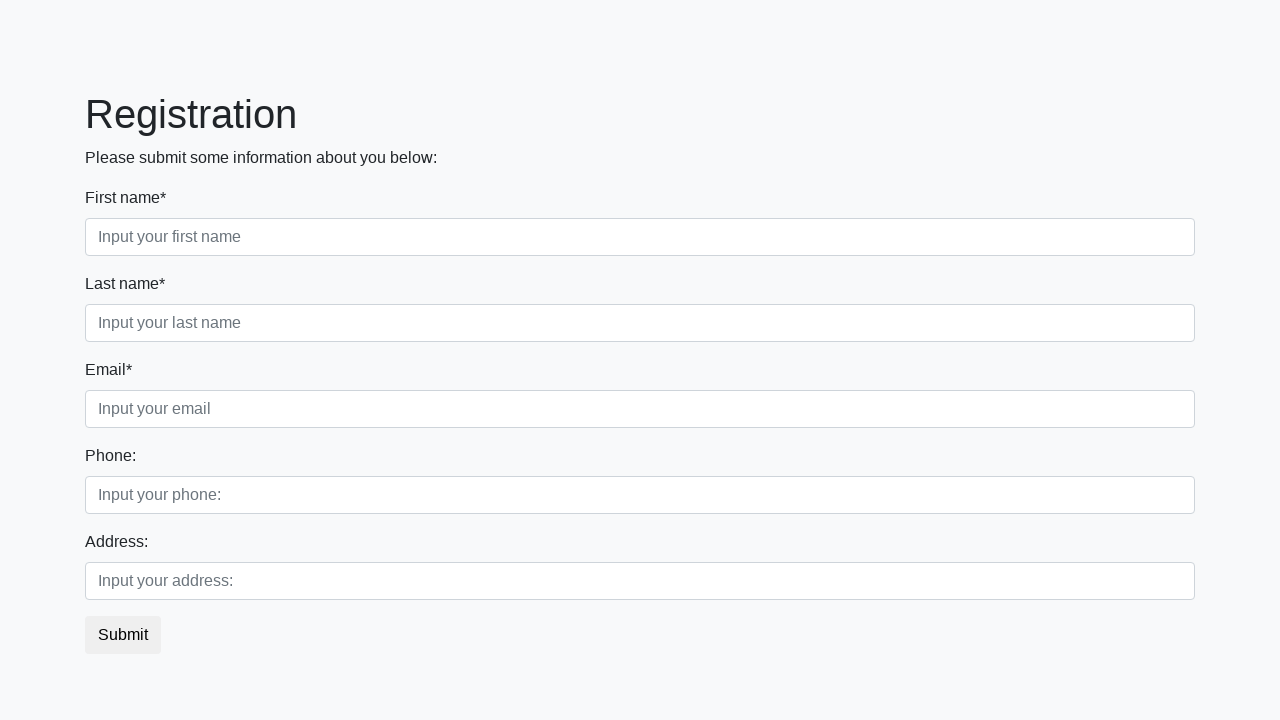

Found 3 required input fields
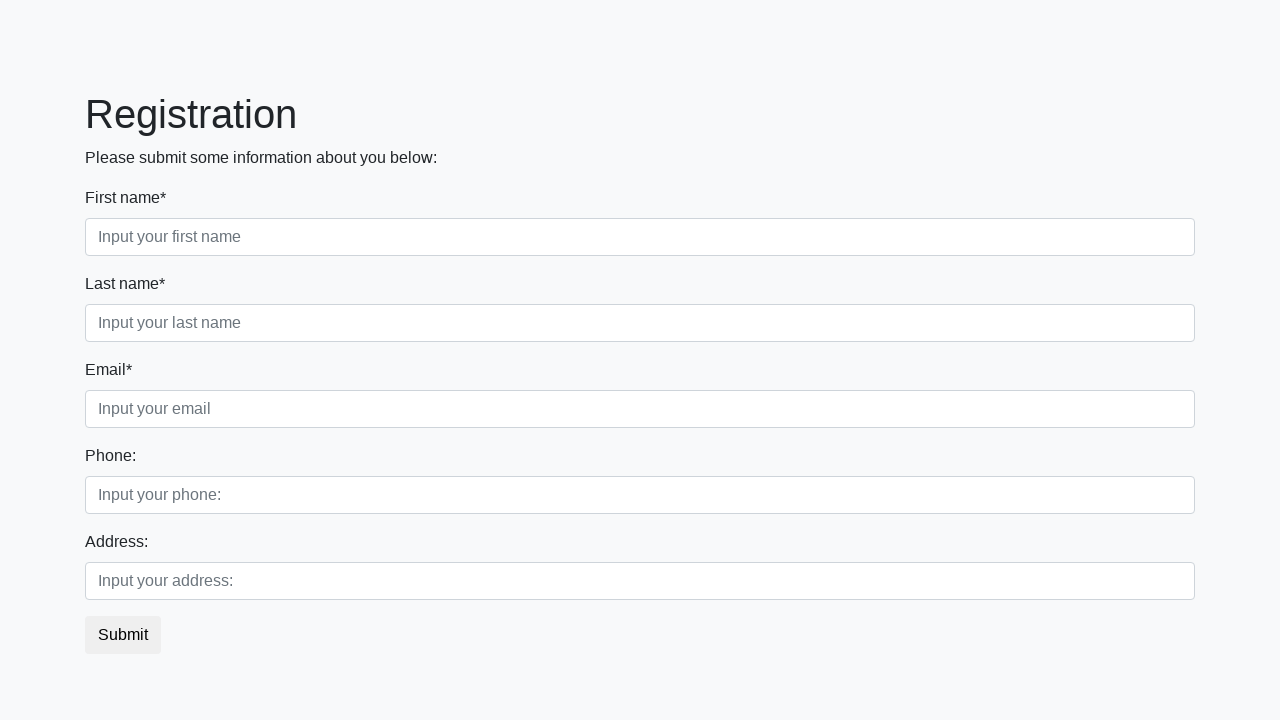

Filled required input field 1 with test data on input[required] >> nth=0
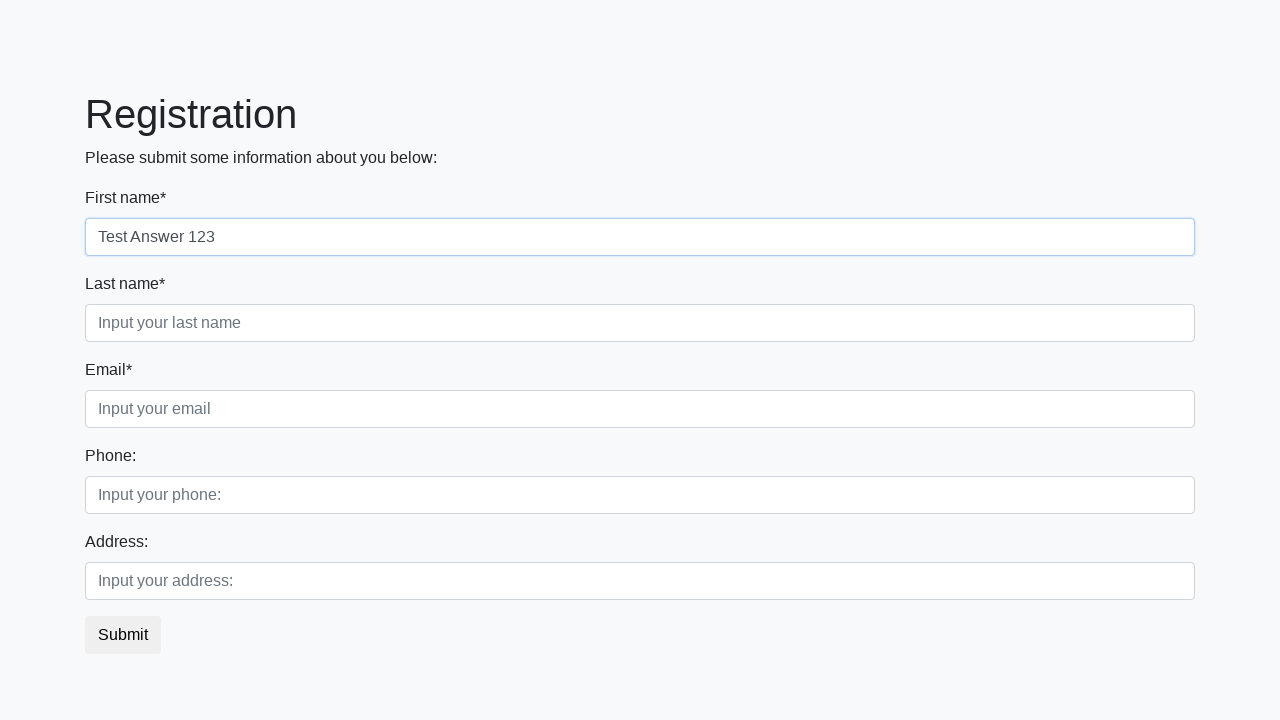

Filled required input field 2 with test data on input[required] >> nth=1
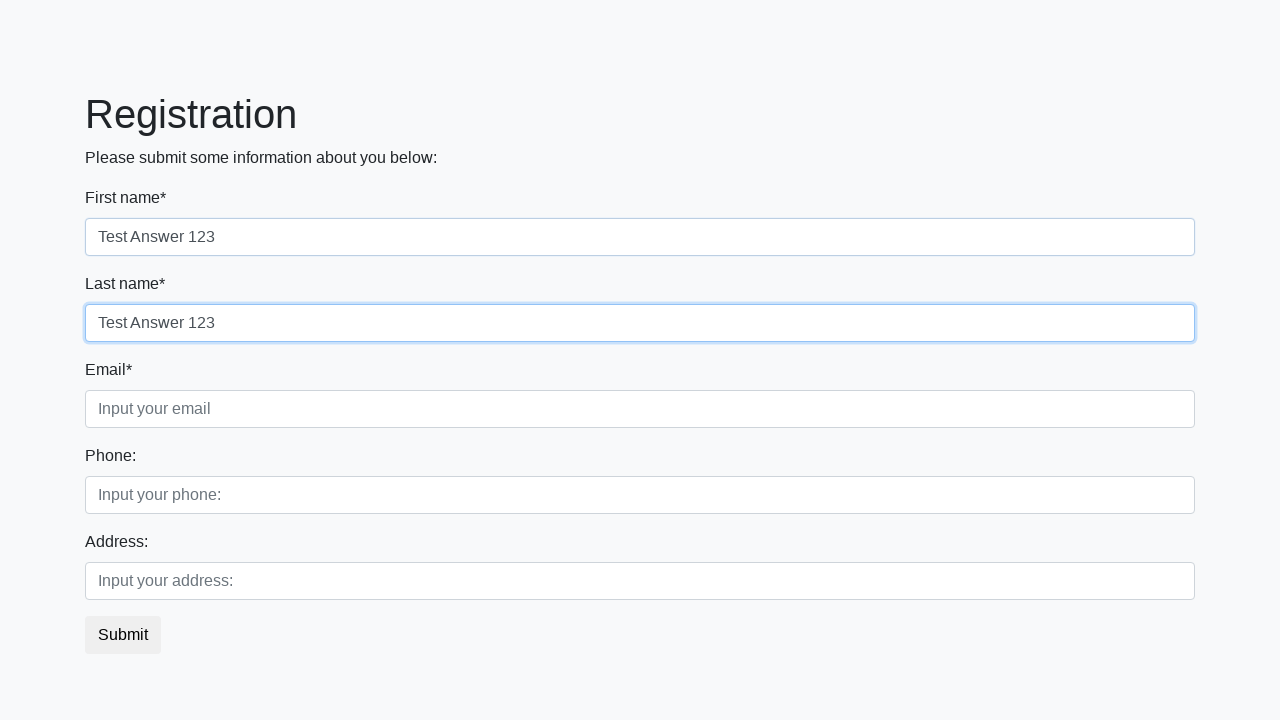

Filled required input field 3 with test data on input[required] >> nth=2
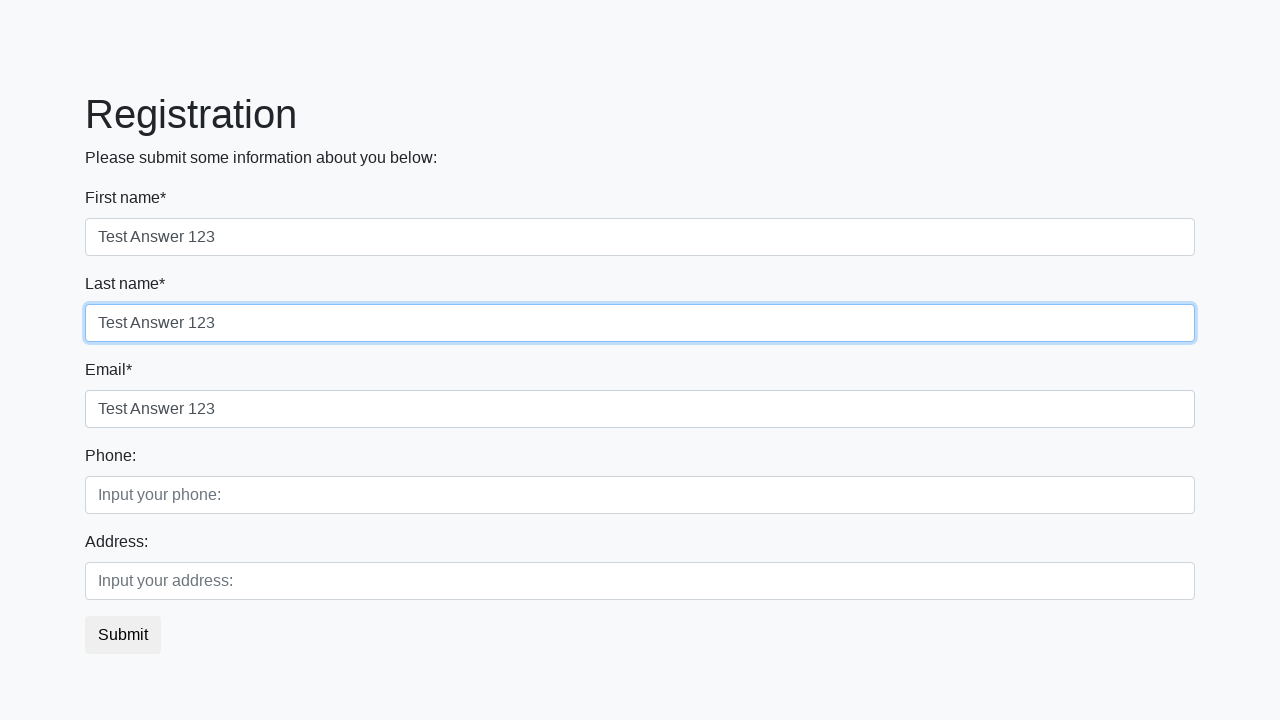

Clicked the submit button to register at (123, 635) on button.btn
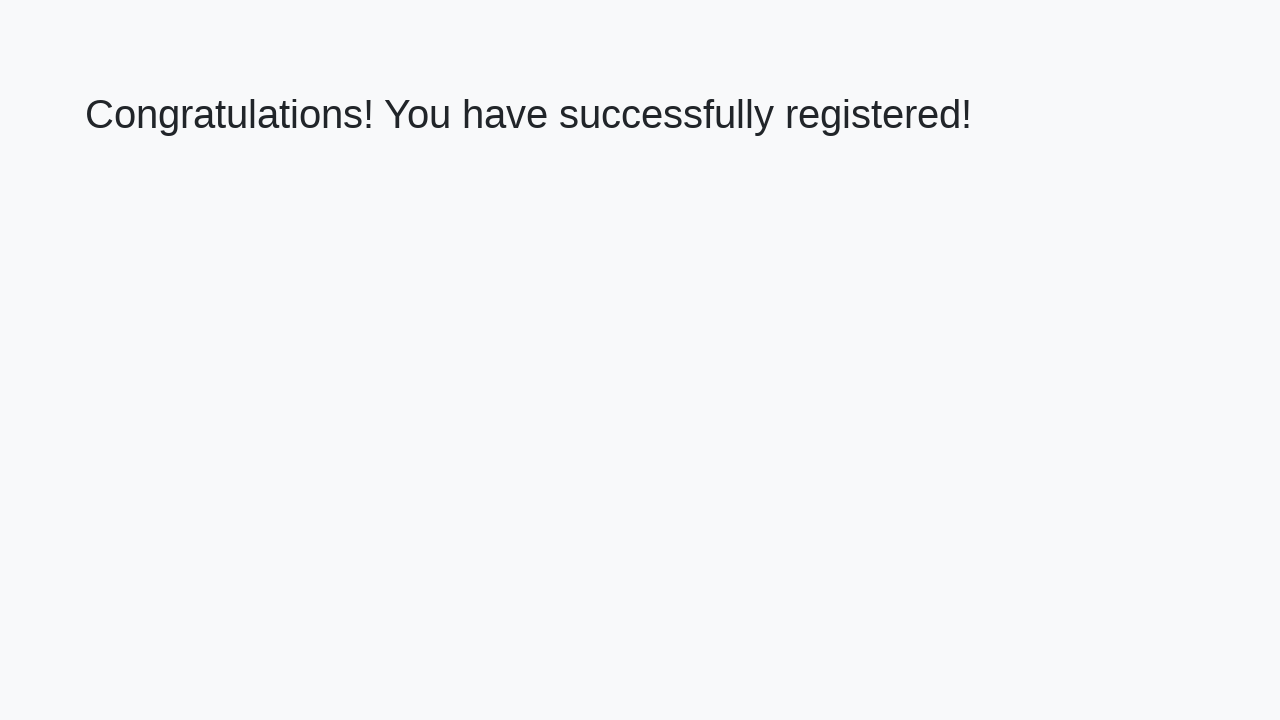

Success message heading loaded
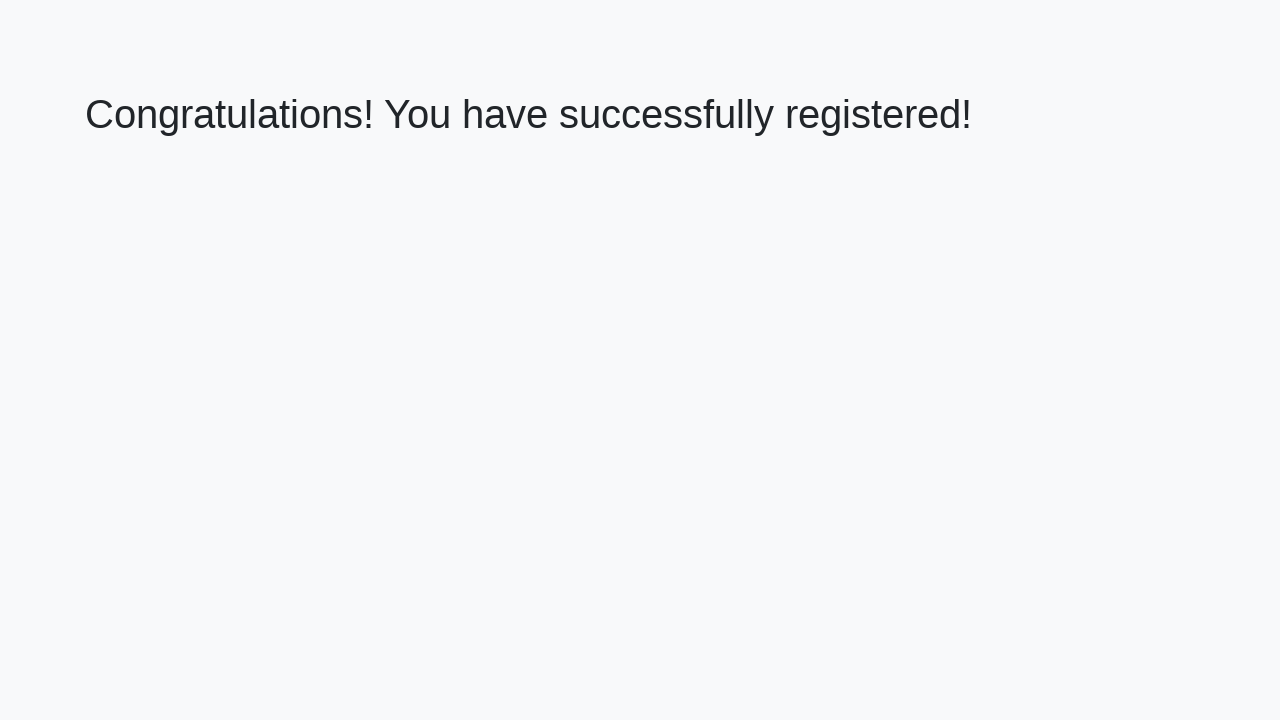

Retrieved success message text: 'Congratulations! You have successfully registered!'
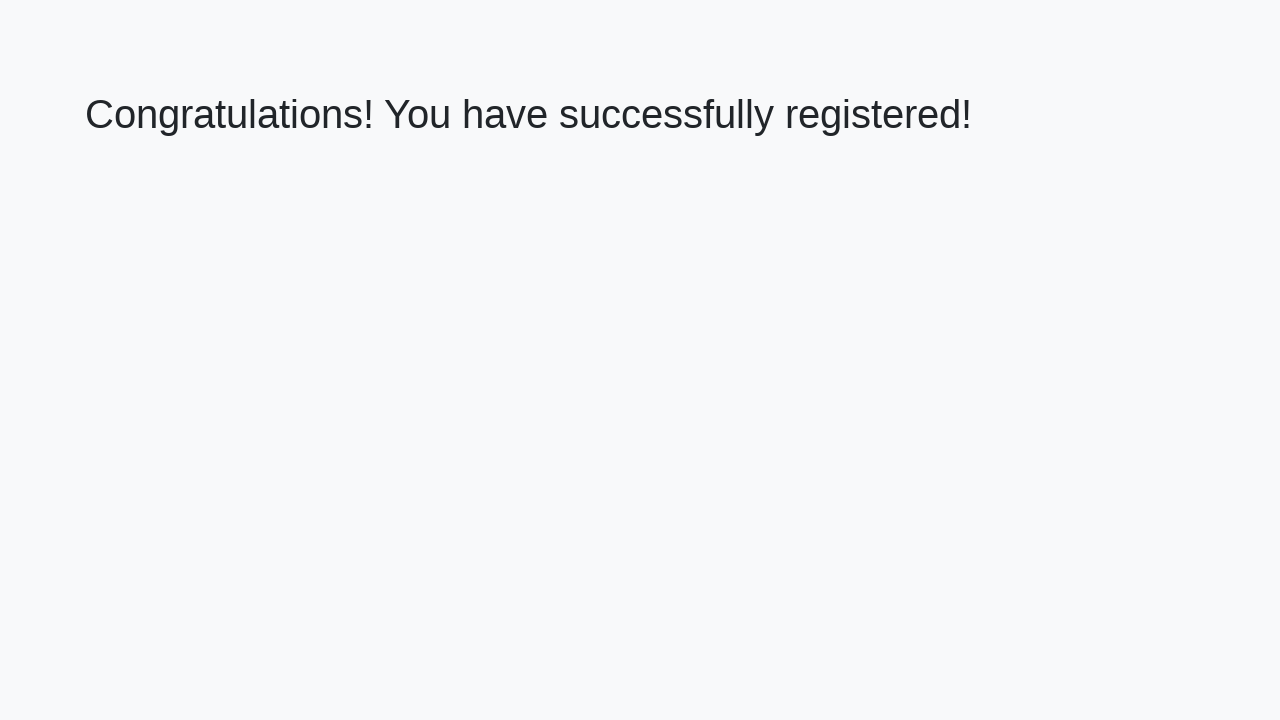

Verified success message matches expected text
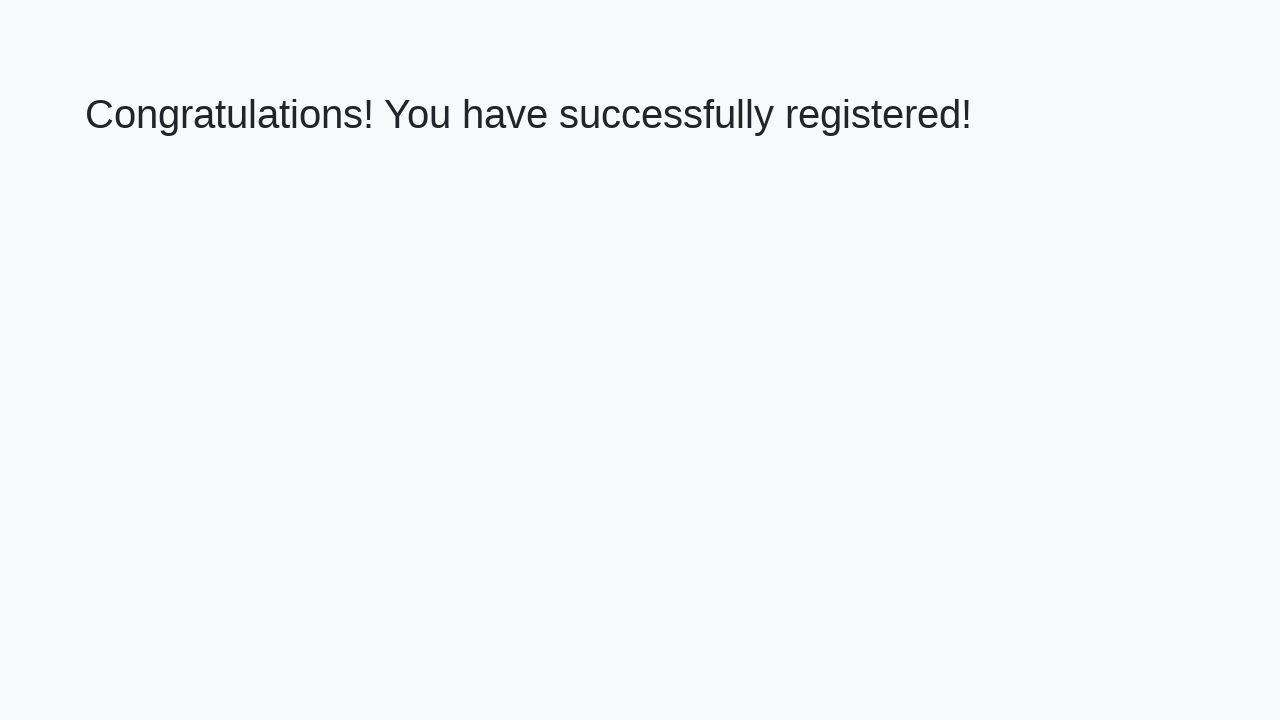

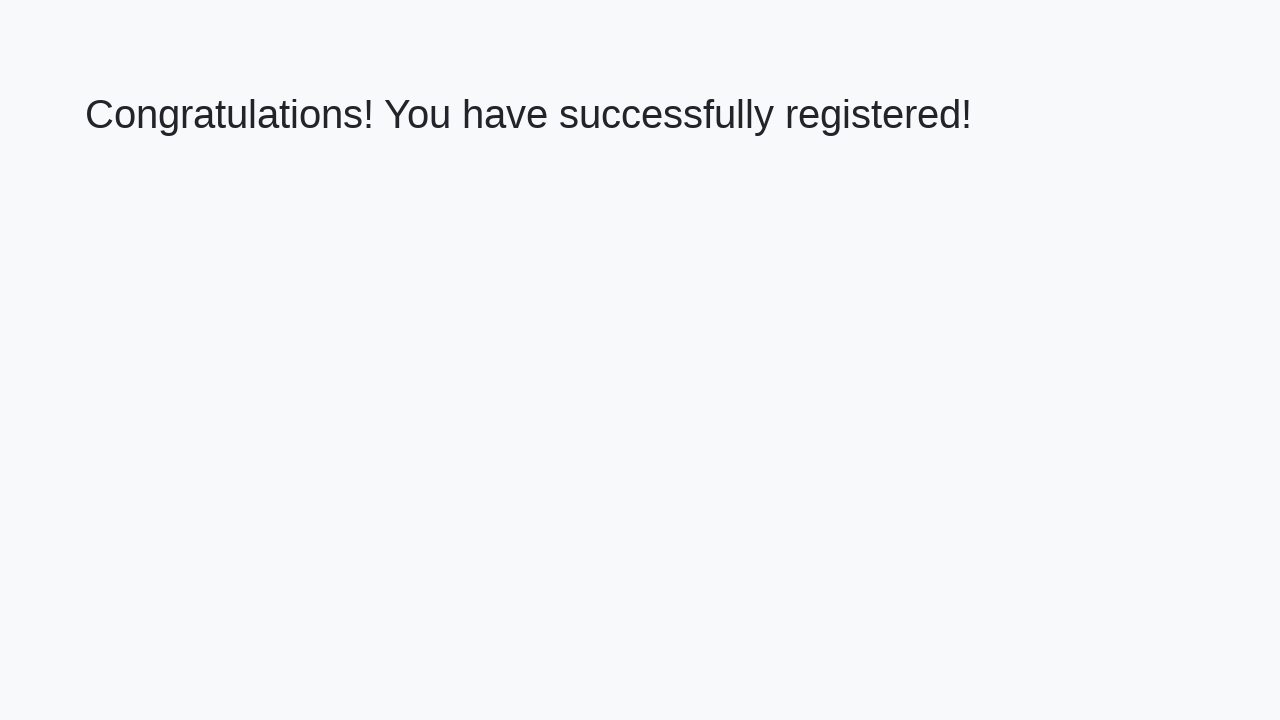